Navigates through the DemoQA site by clicking on Elements menu, then Links section, and finally clicking on a "Bad Request" link

Starting URL: http://demoqa.com/

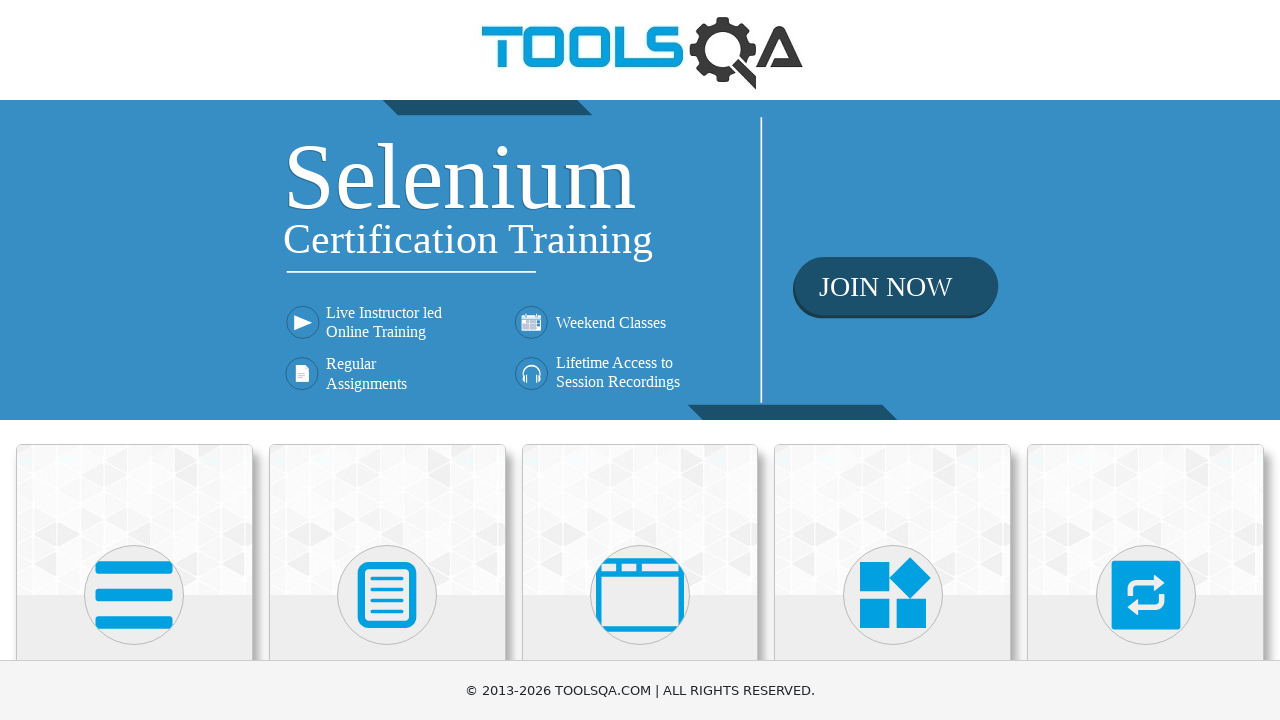

Clicked on Elements menu card at (134, 360) on xpath=//h5[text()='Elements']
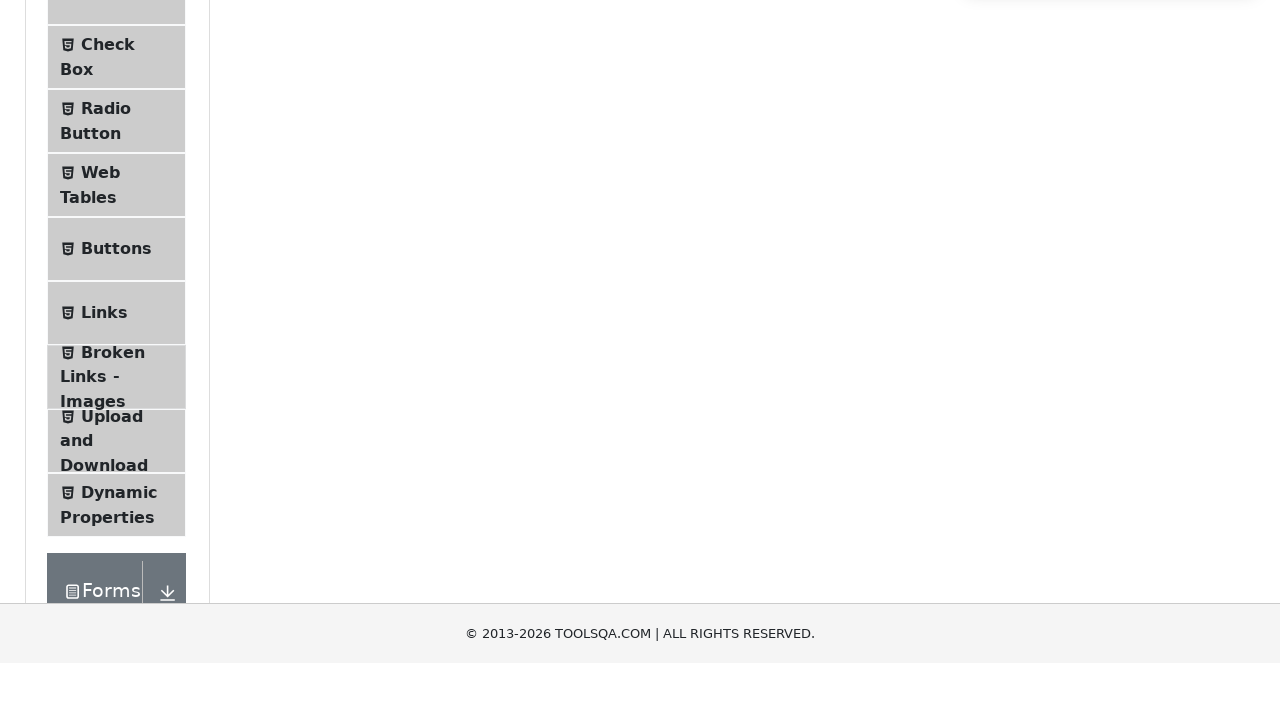

Clicked on Links menu item in the sidebar at (104, 581) on xpath=//span[contains(@class, 'text') and text() = 'Links']
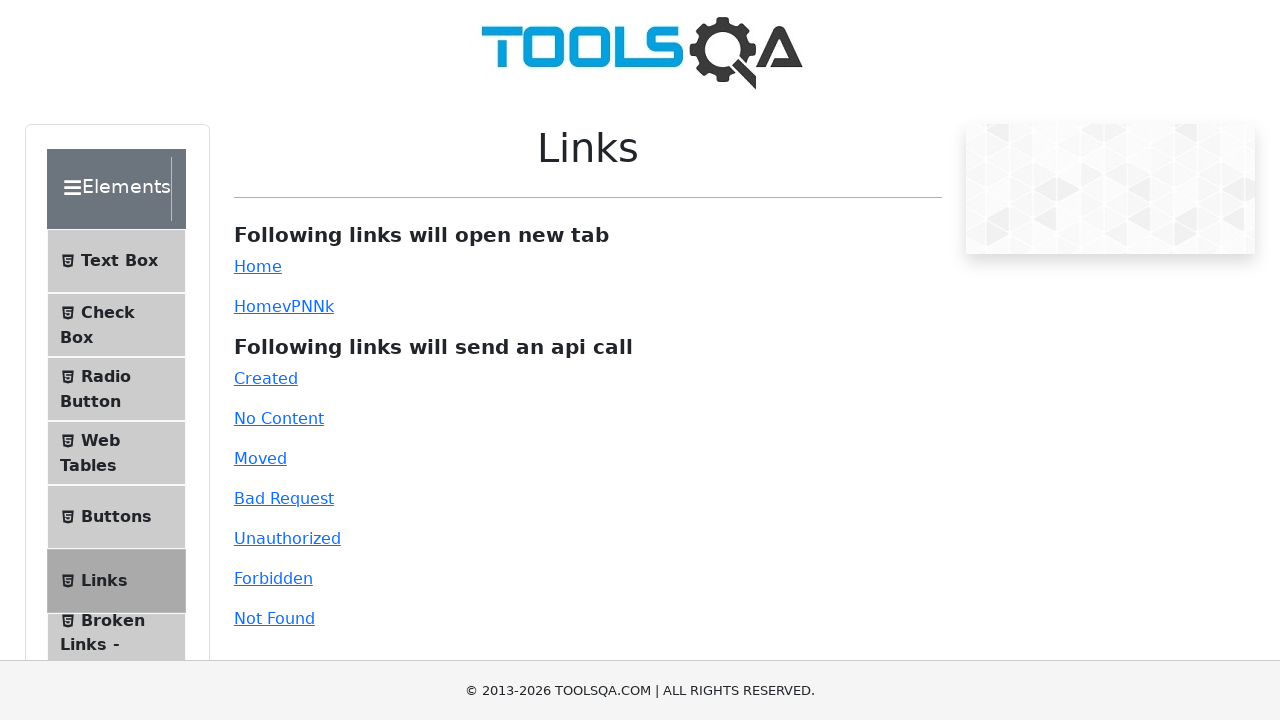

Clicked on the Bad Request link at (284, 498) on text=Bad Request
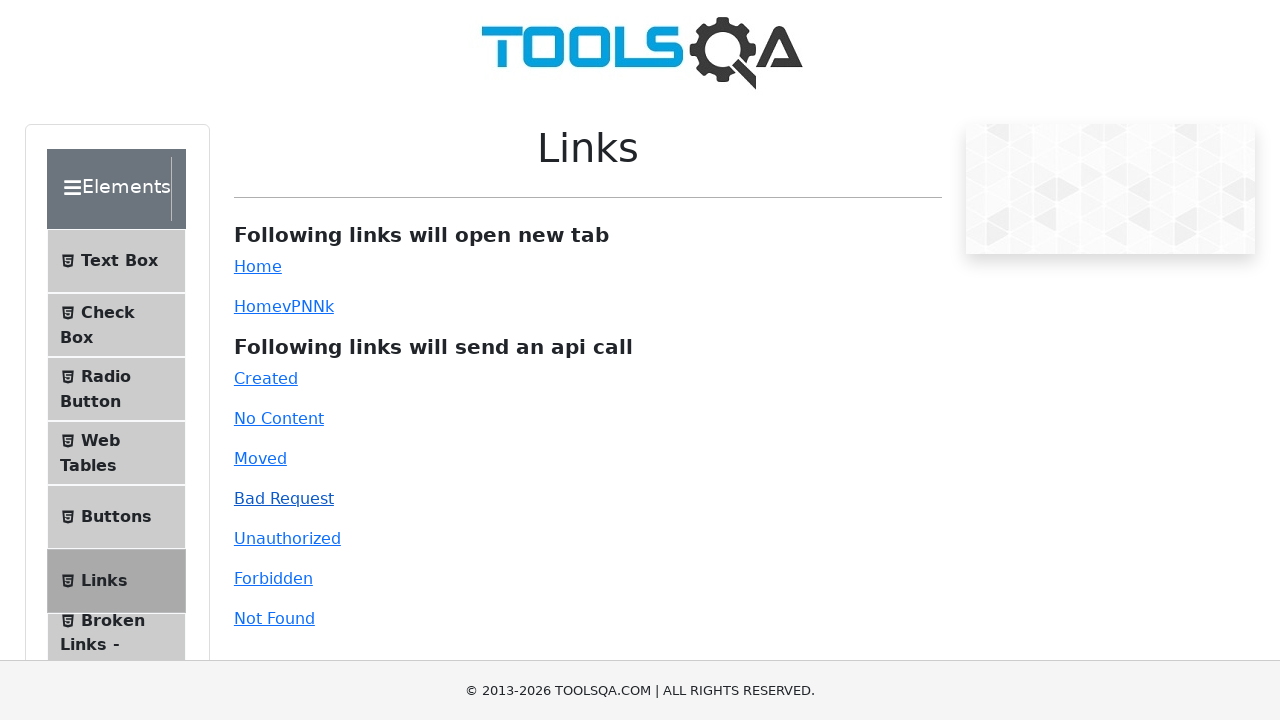

Waited for the new page/response to load
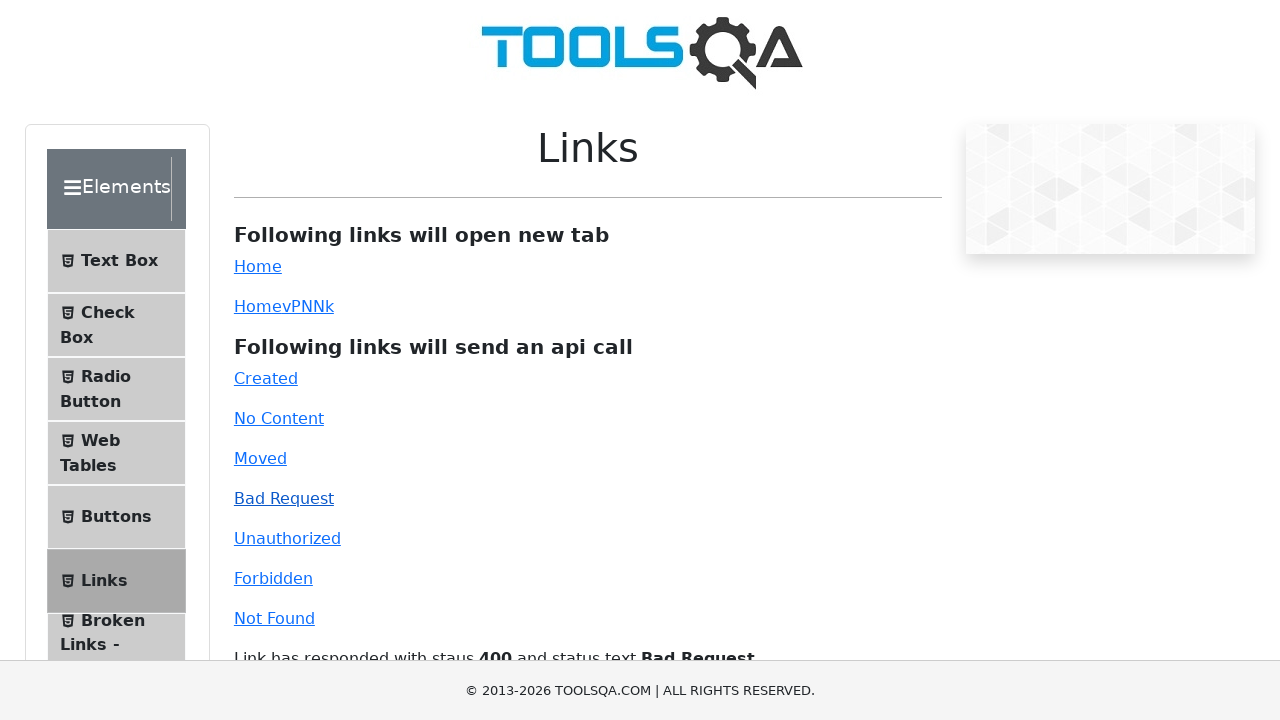

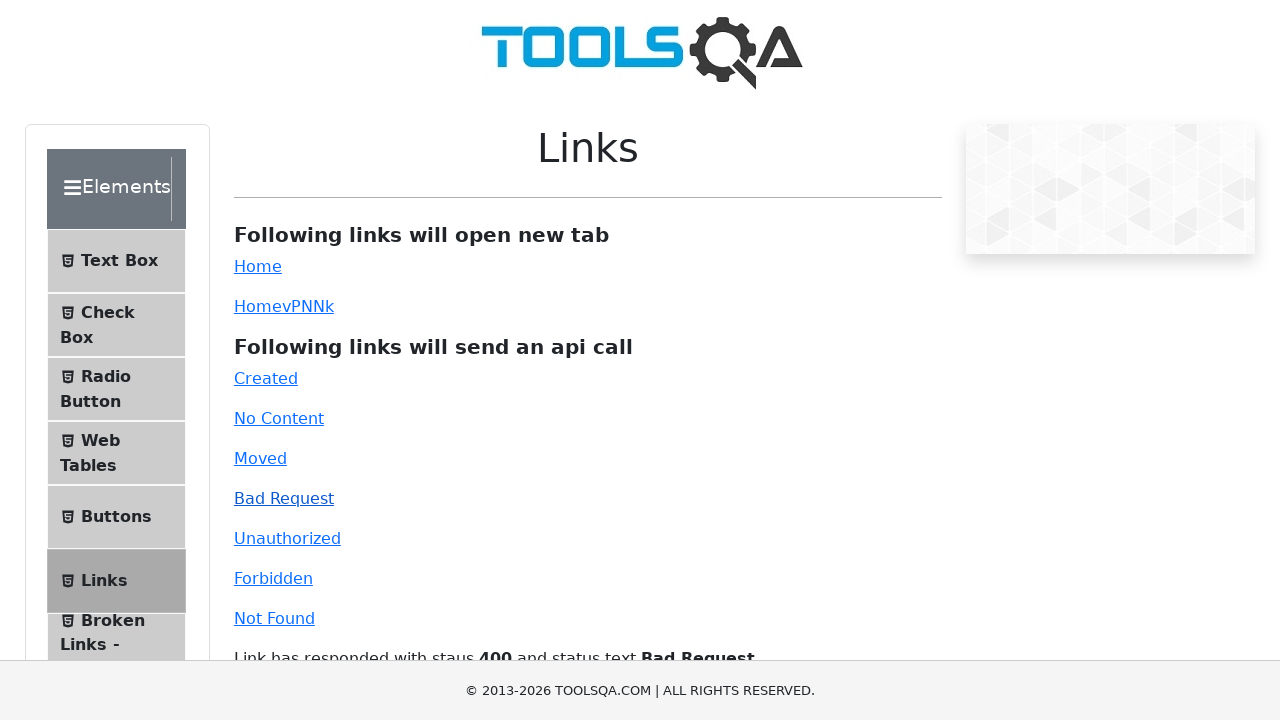